Solves a mathematical challenge by extracting a value from an element attribute, calculating the result, and submitting the form with robot verification checkboxes

Starting URL: http://suninjuly.github.io/get_attribute.html

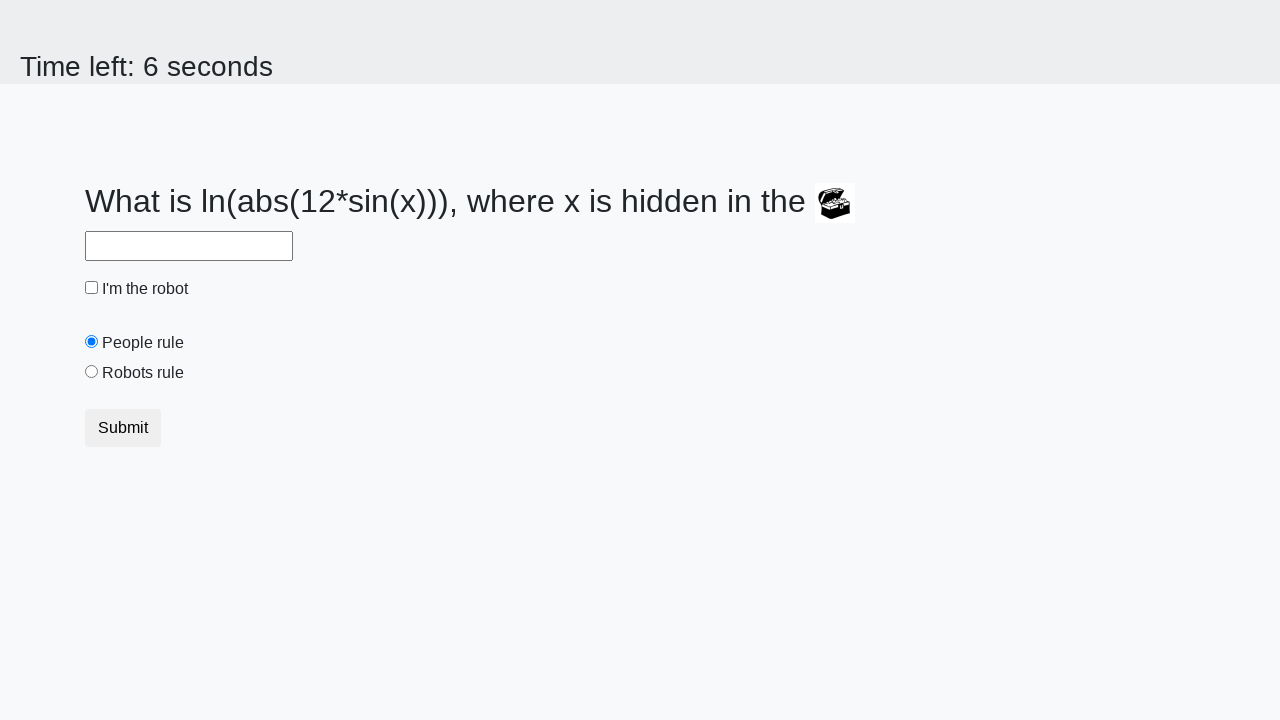

Extracted valuex attribute from treasure element
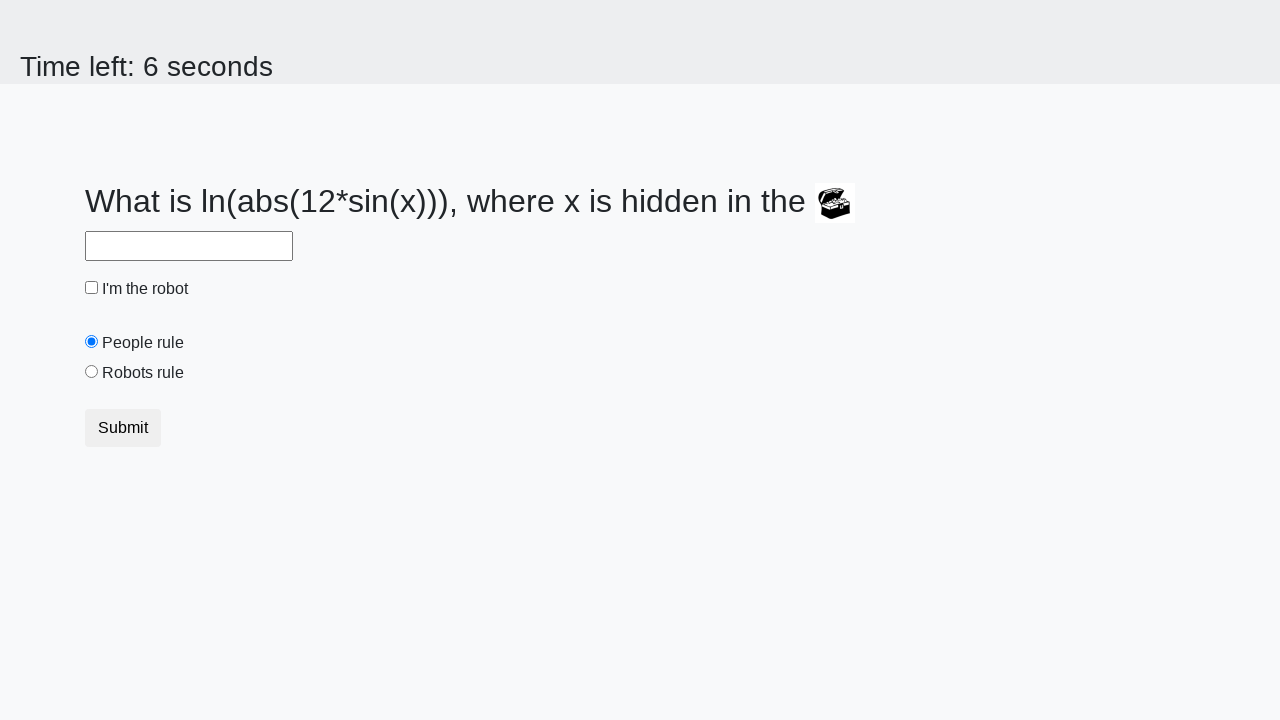

Calculated mathematical result using formula: log(abs(12*sin(x)))
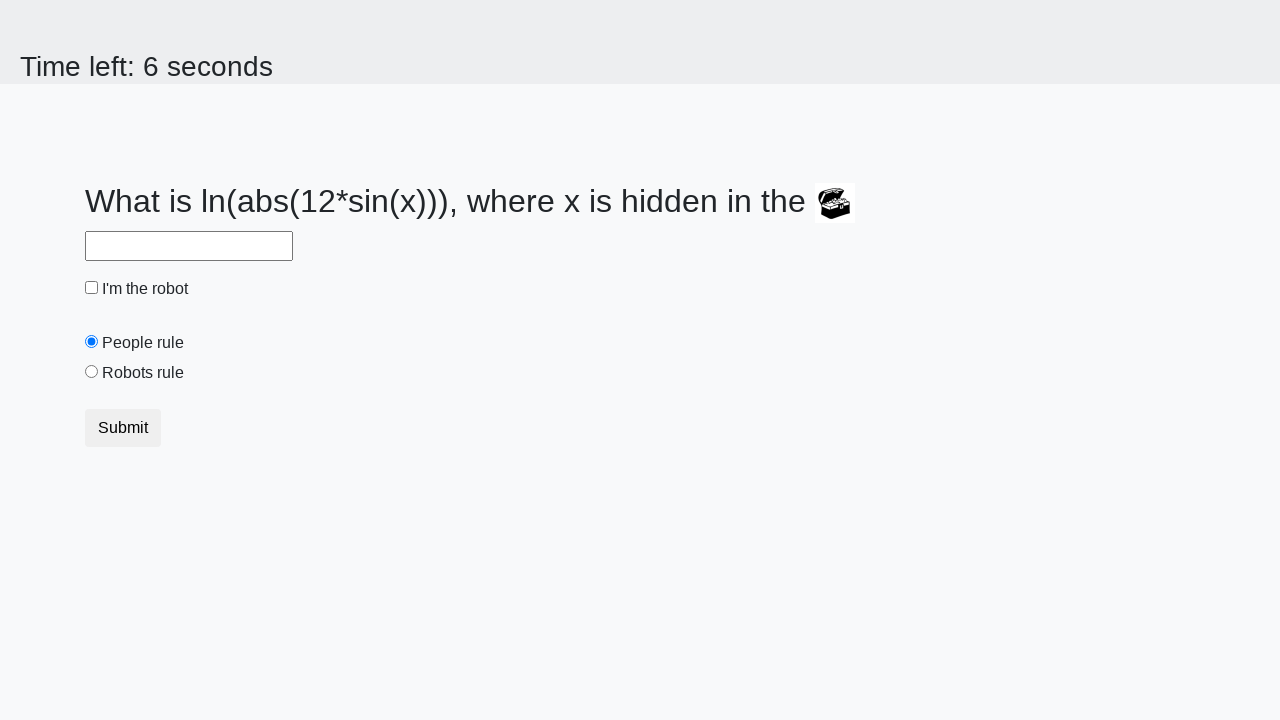

Filled answer field with calculated result on #answer
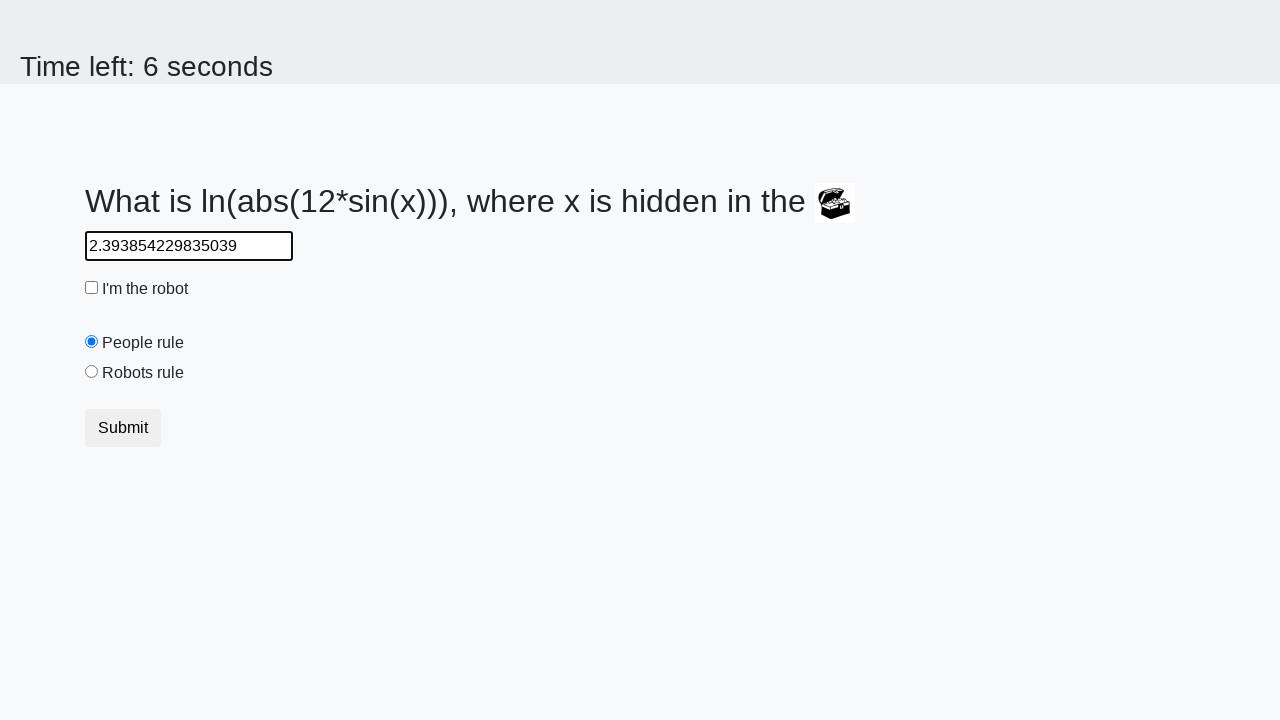

Clicked robot checkbox at (92, 288) on #robotCheckbox
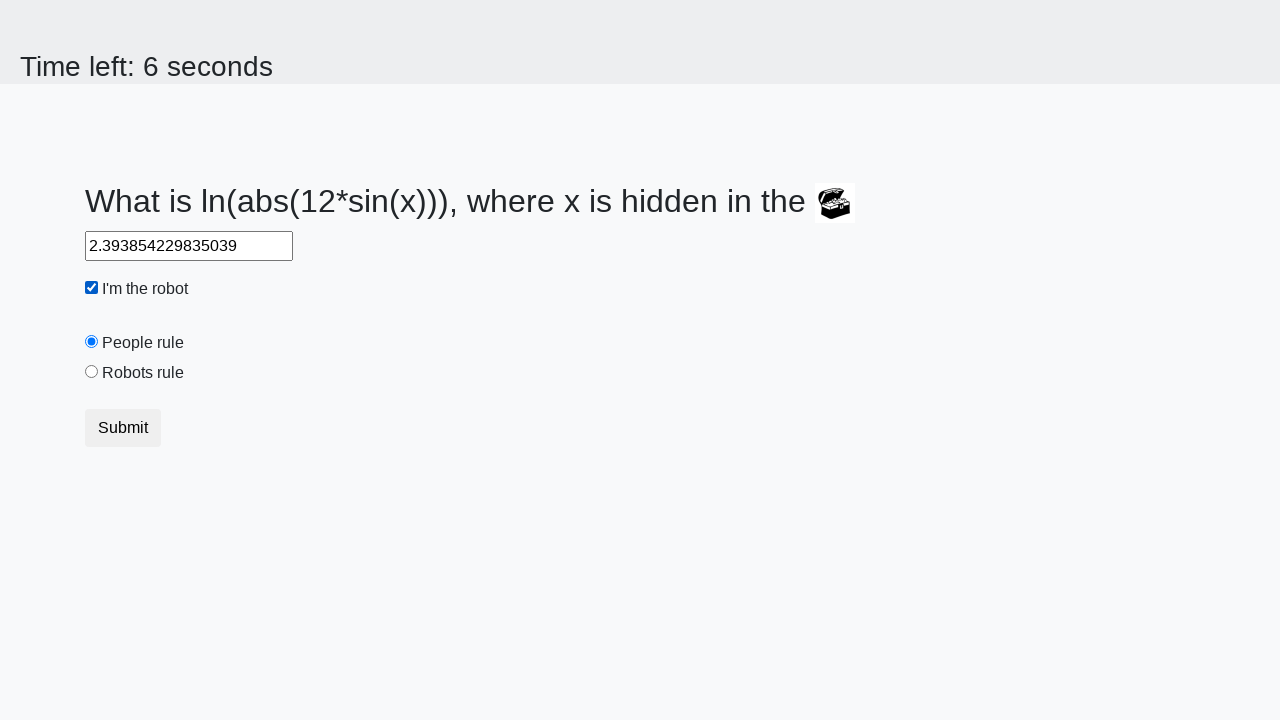

Selected robots rule radio button at (92, 372) on #robotsRule
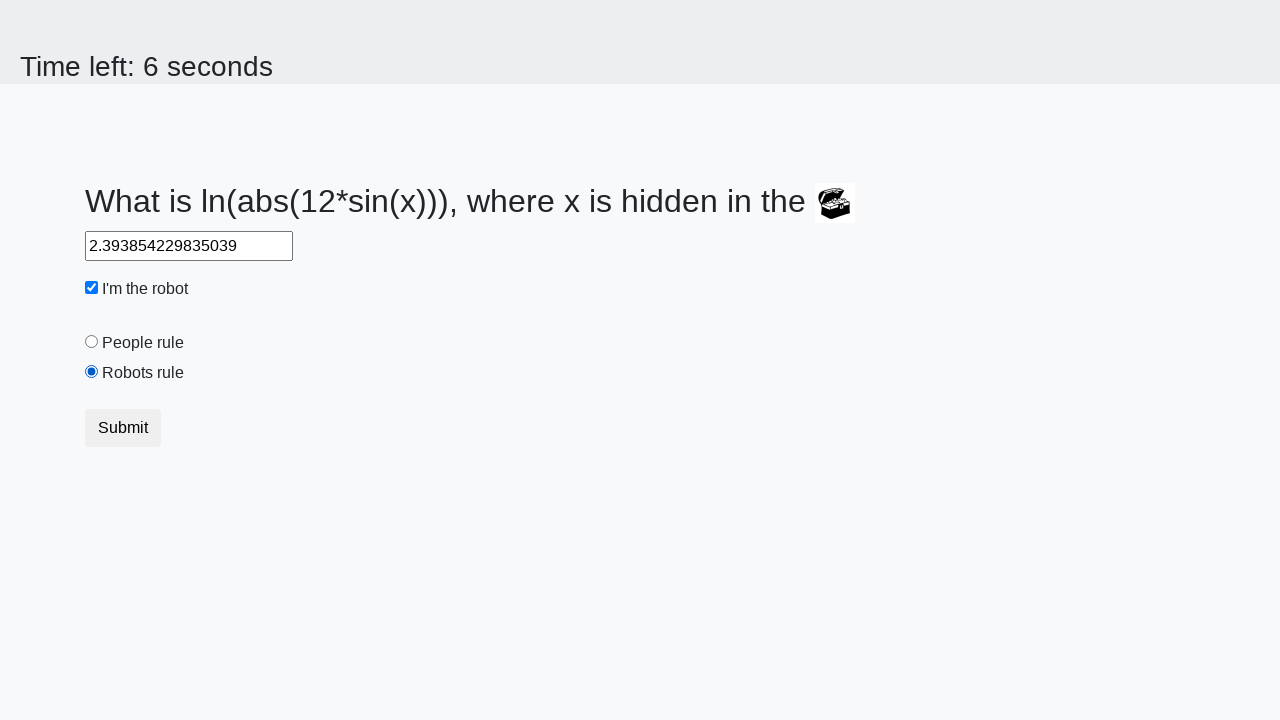

Submitted form by clicking submit button at (123, 428) on .btn.btn-default
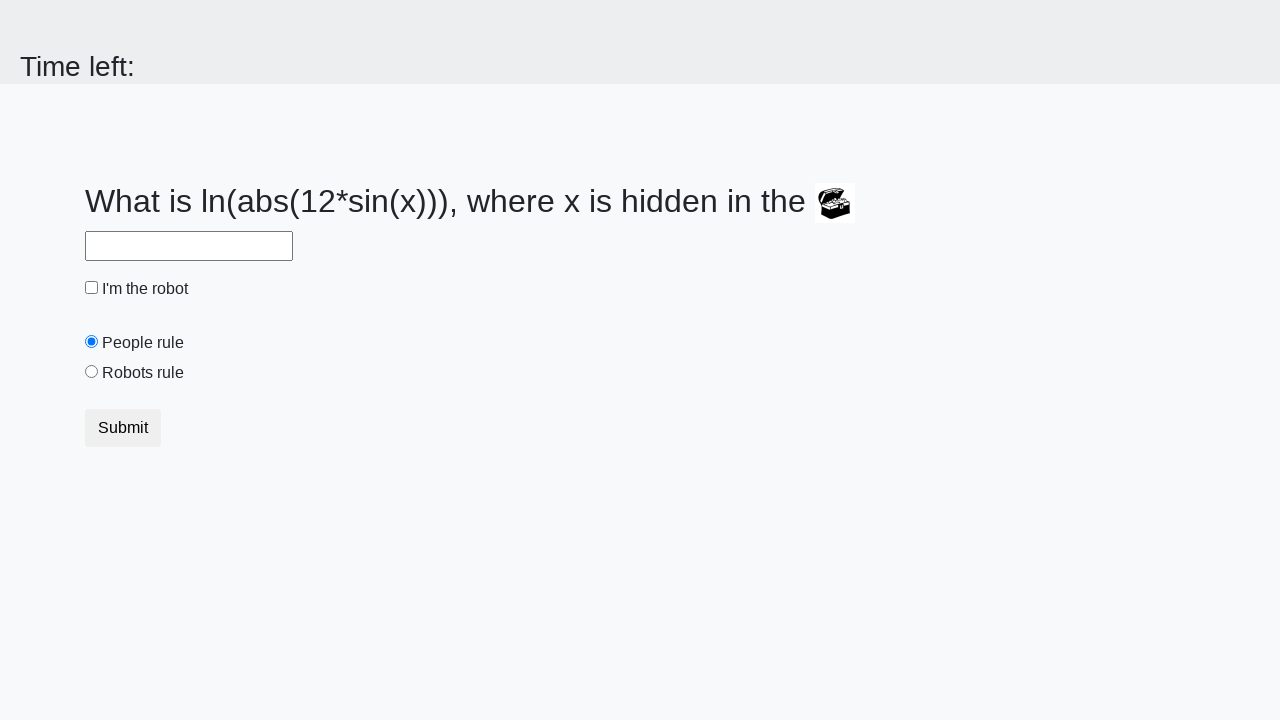

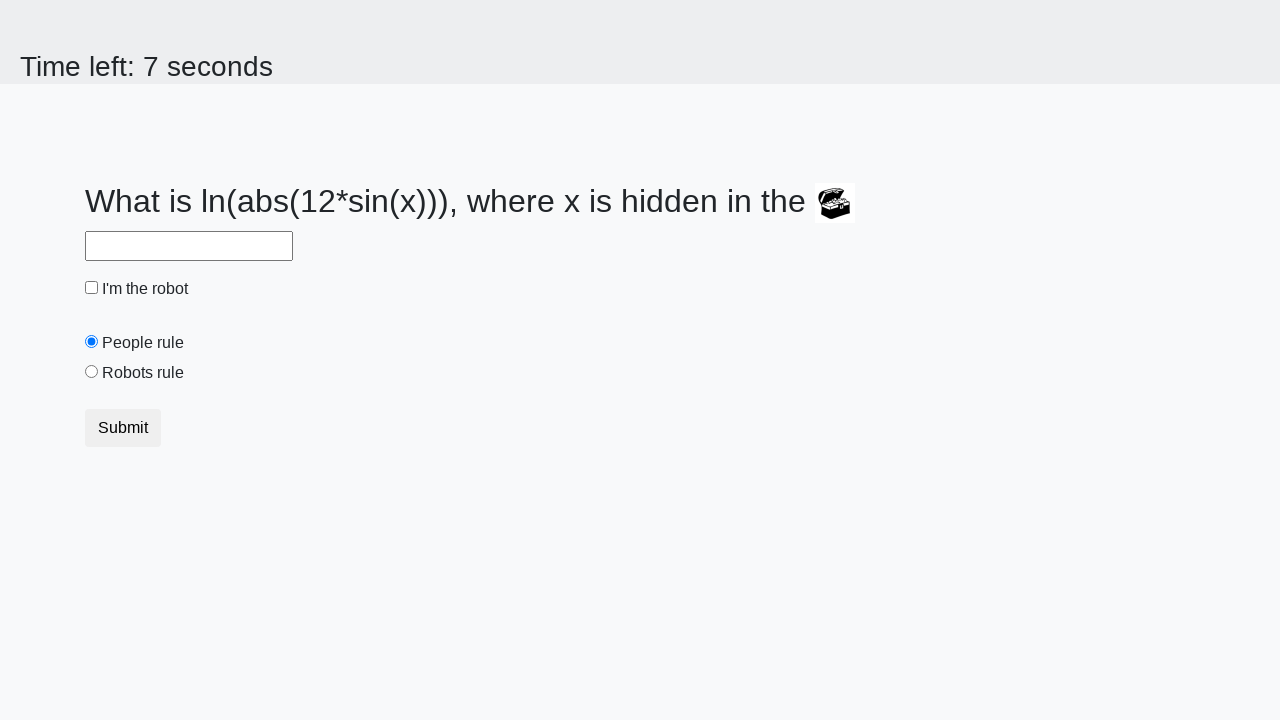